Tests that entering a 6-digit zip code triggers validation behavior

Starting URL: https://www.sharelane.com/cgi-bin/register.py

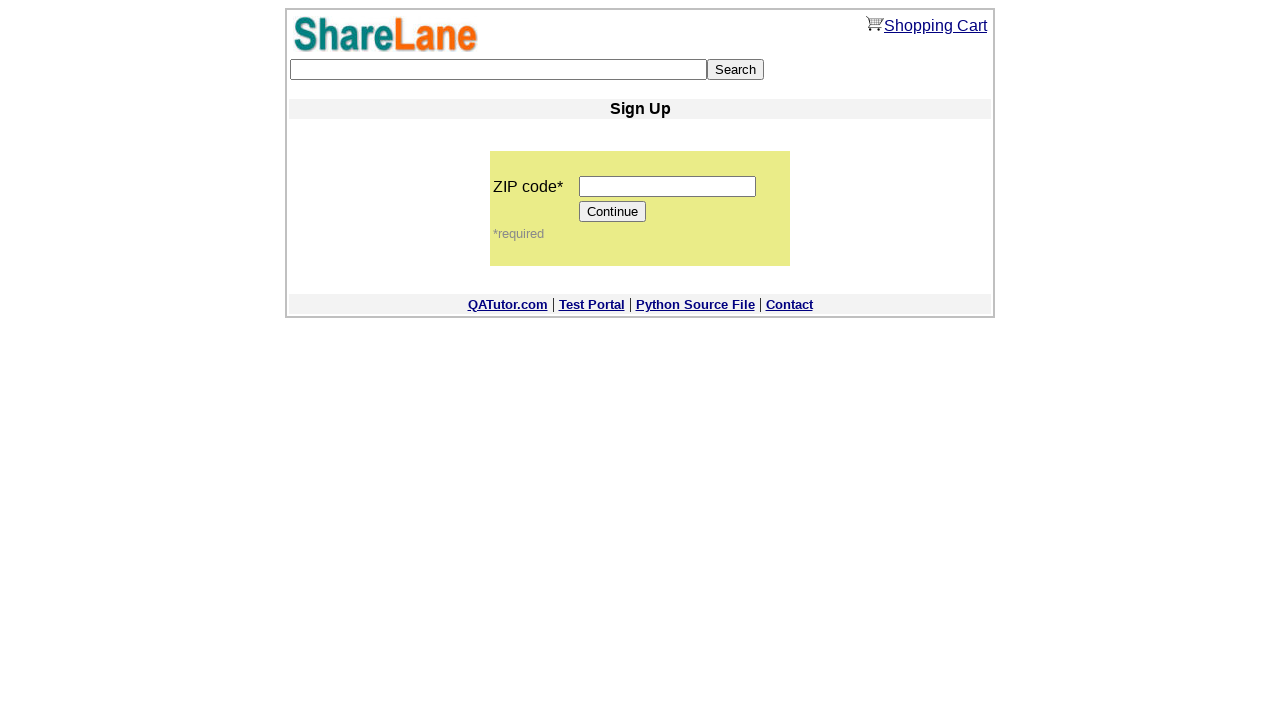

Navigated to ShareLane registration page
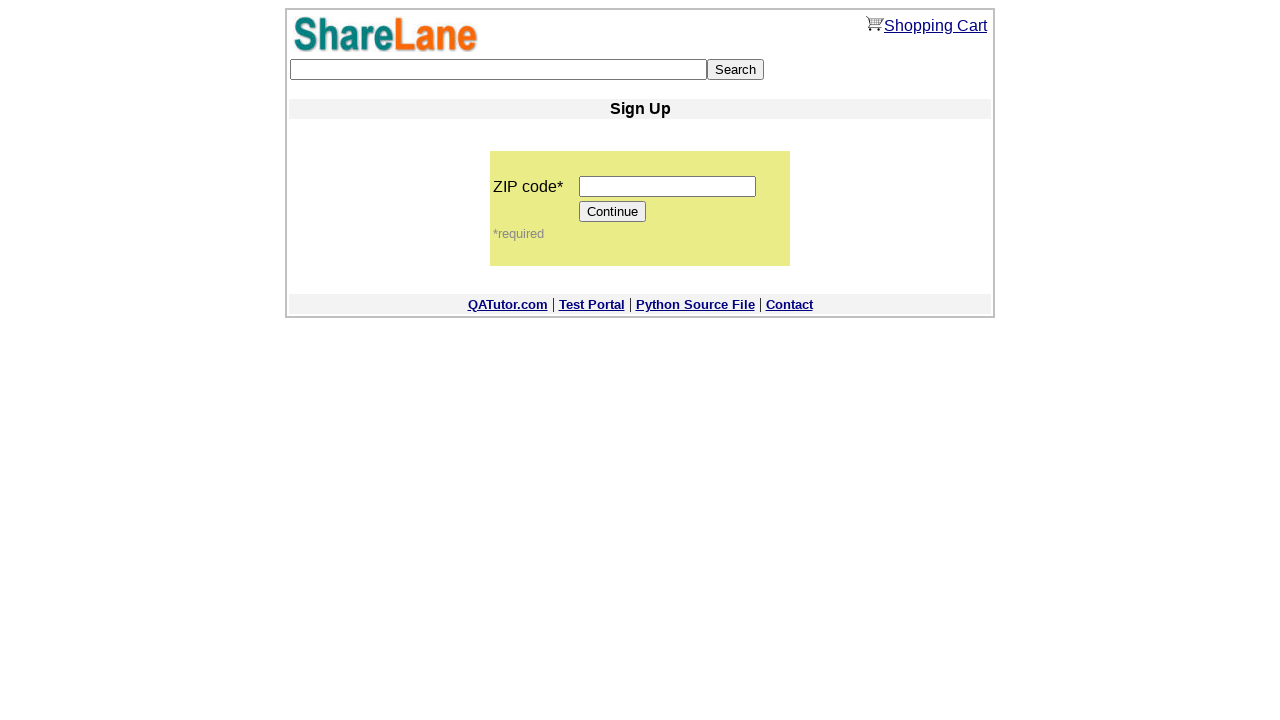

Entered 6-digit zip code '123456' in zip code field on input[name='zip_code']
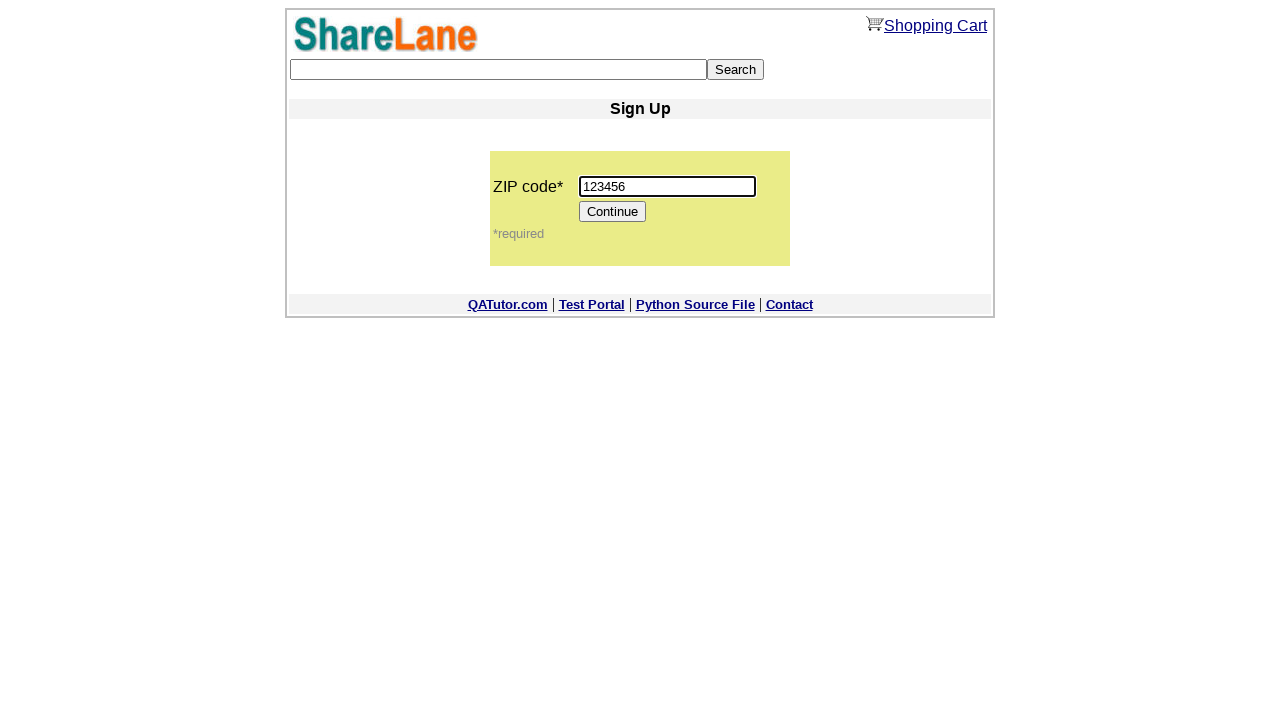

Clicked Continue button to trigger validation at (613, 212) on input[value='Continue']
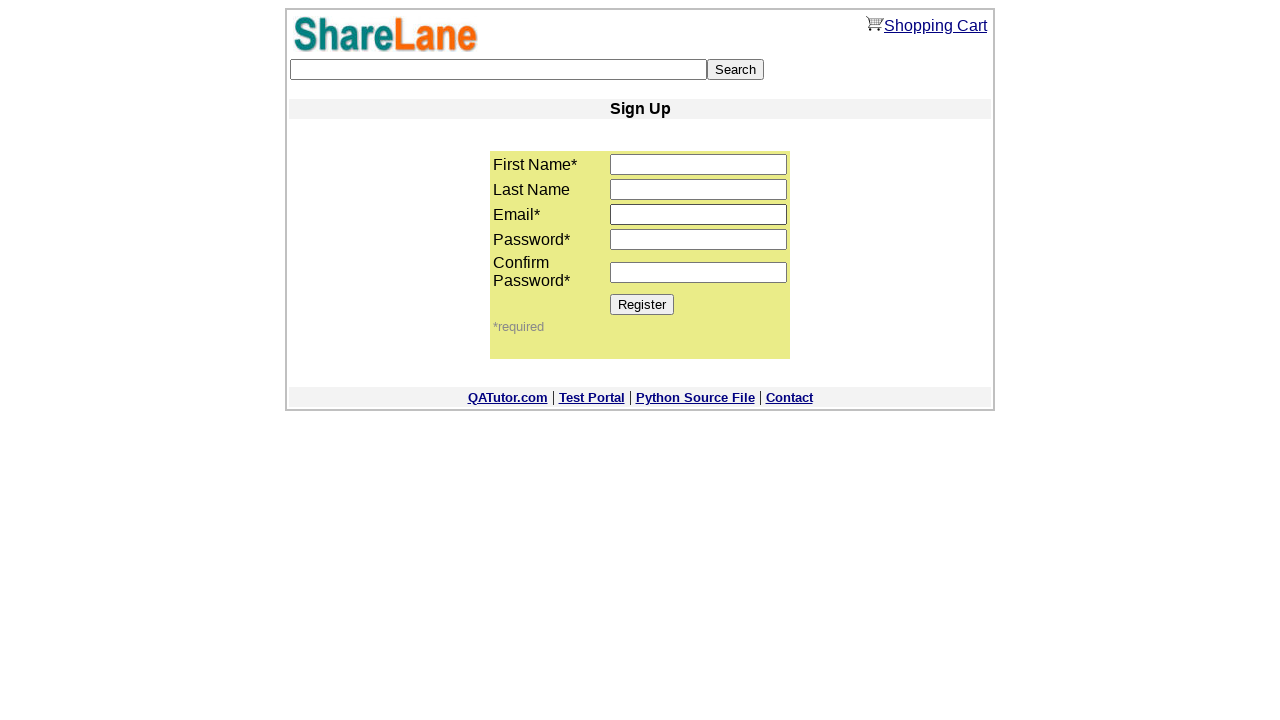

Page finished loading after form submission
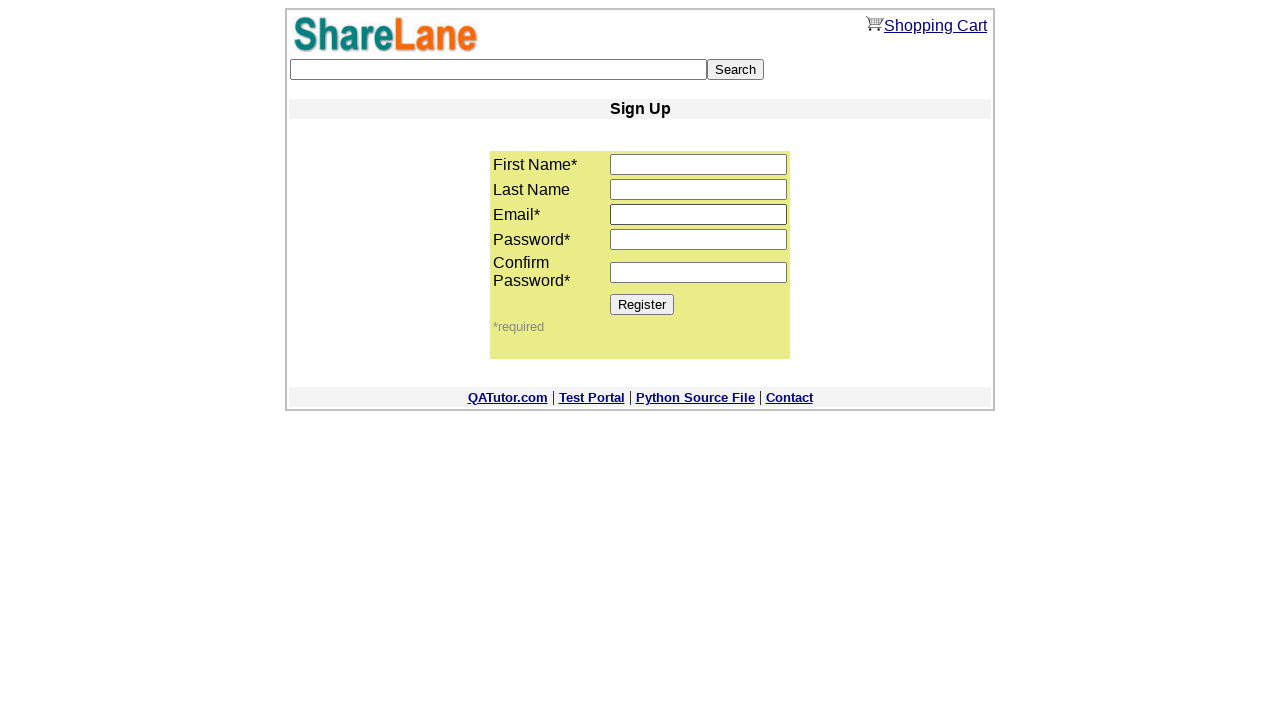

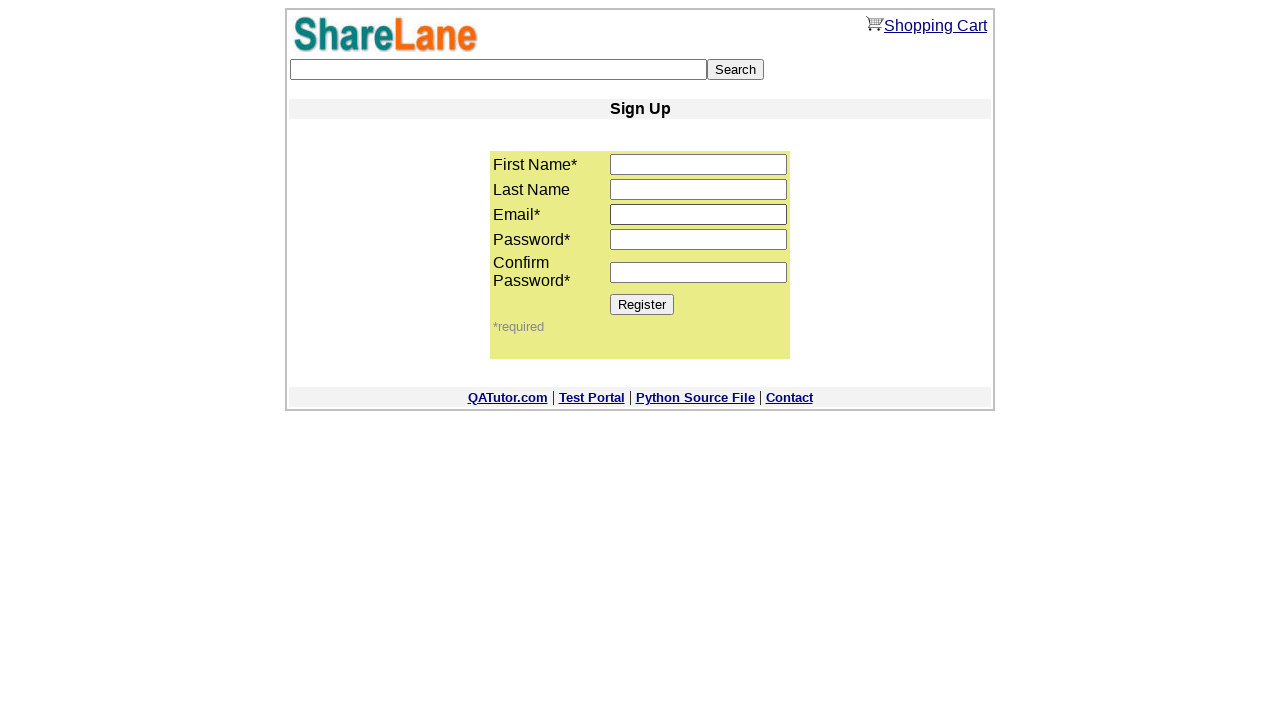